Tests right-click context menu functionality by right-clicking on an element, selecting "Copy" from the context menu, and accepting the resulting alert dialog

Starting URL: http://swisnl.github.io/jQuery-contextMenu/demo.html

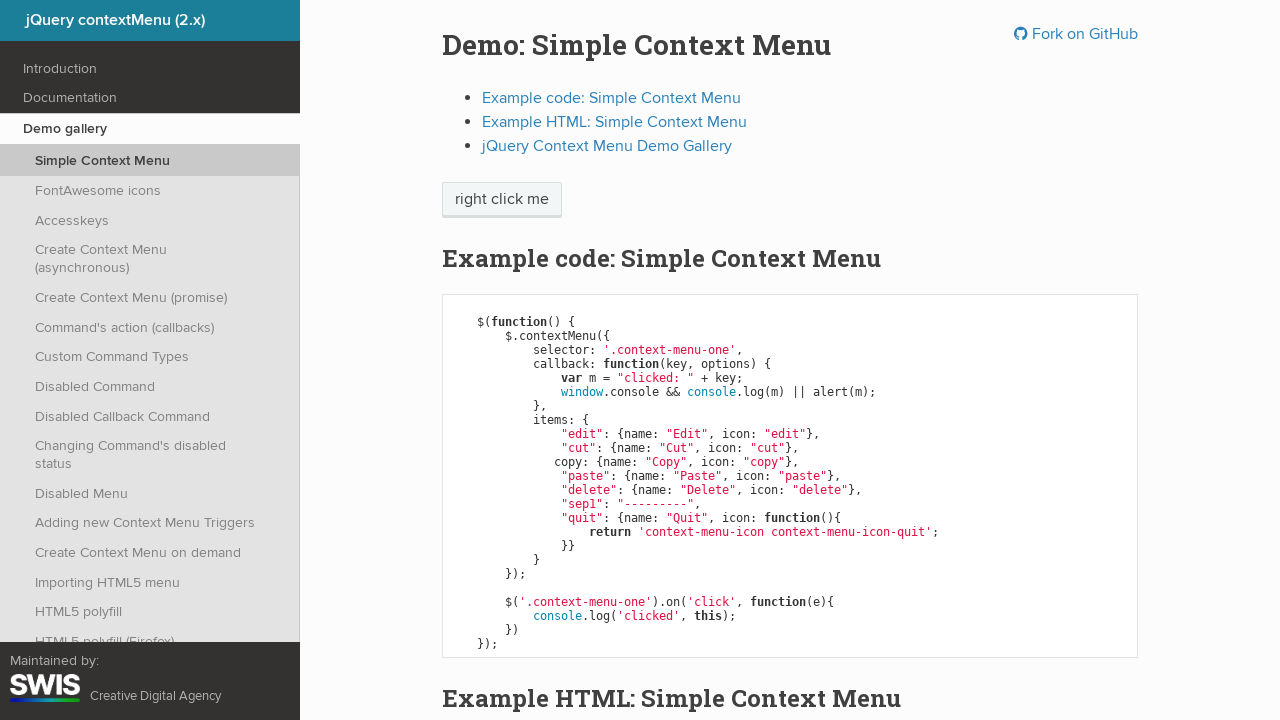

Located the 'right click me' element
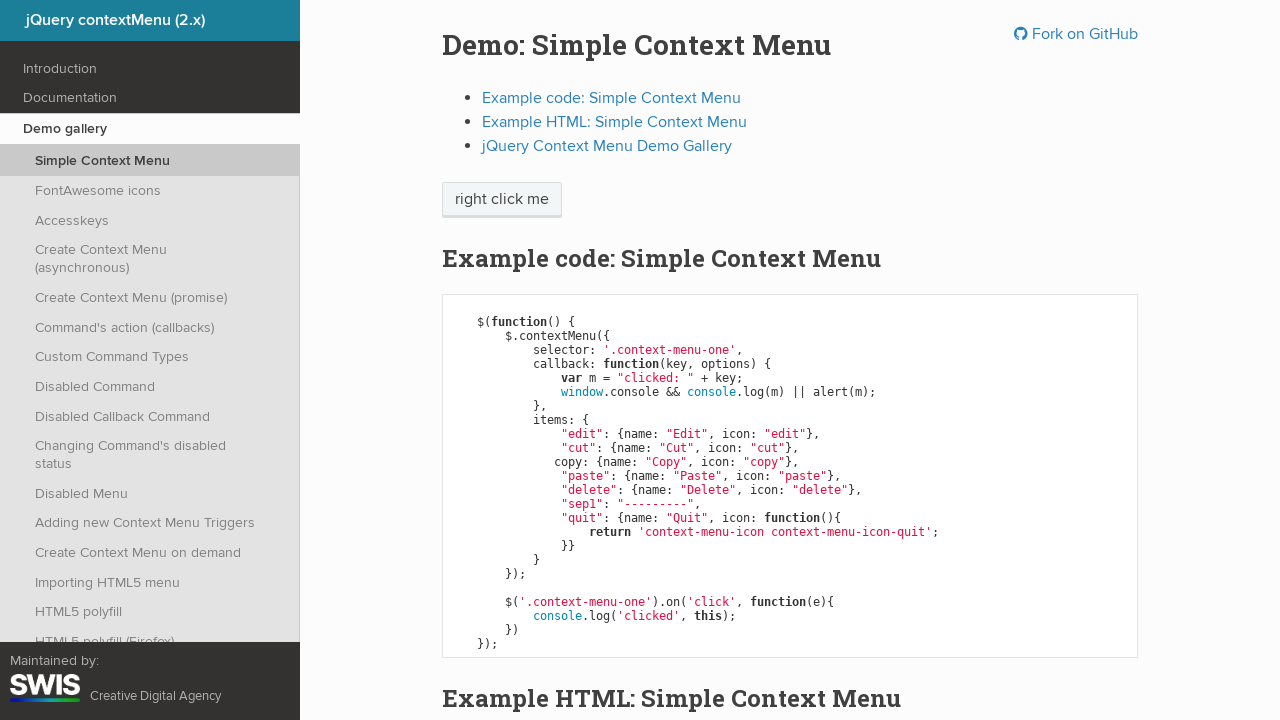

Right-clicked on the 'right click me' element at (502, 200) on xpath=//span[text()='right click me']
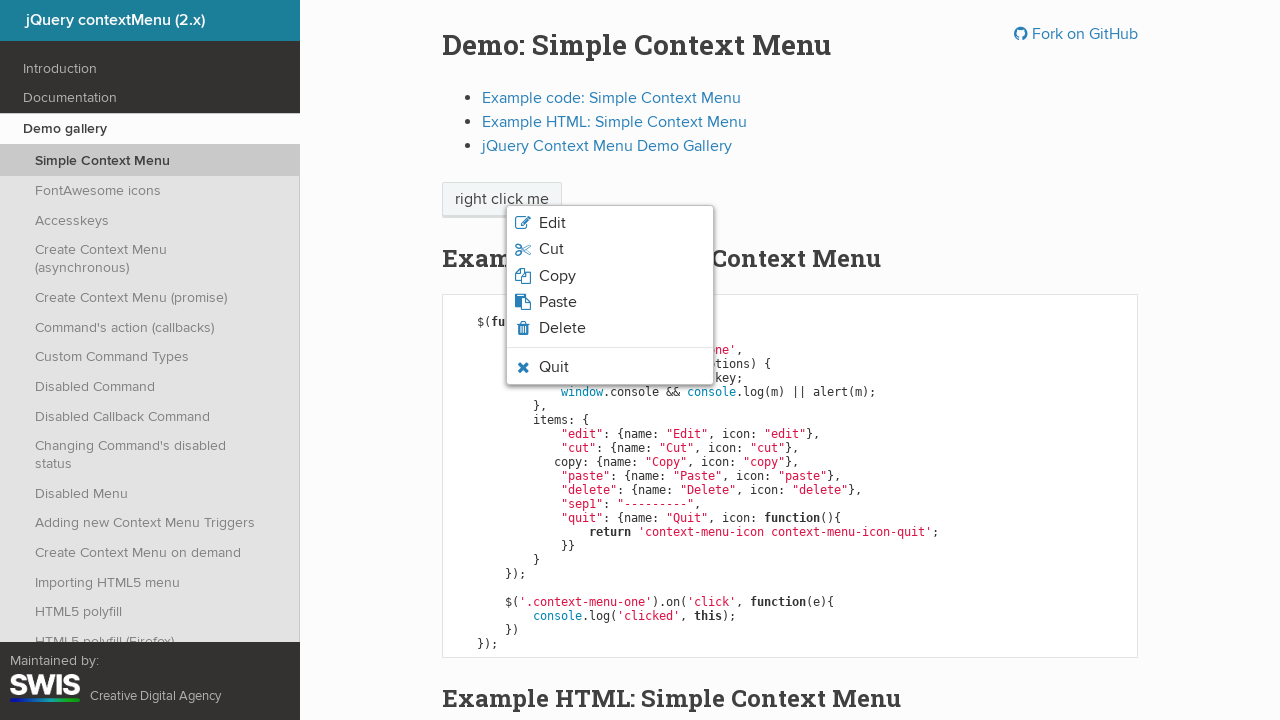

Context menu appeared with options
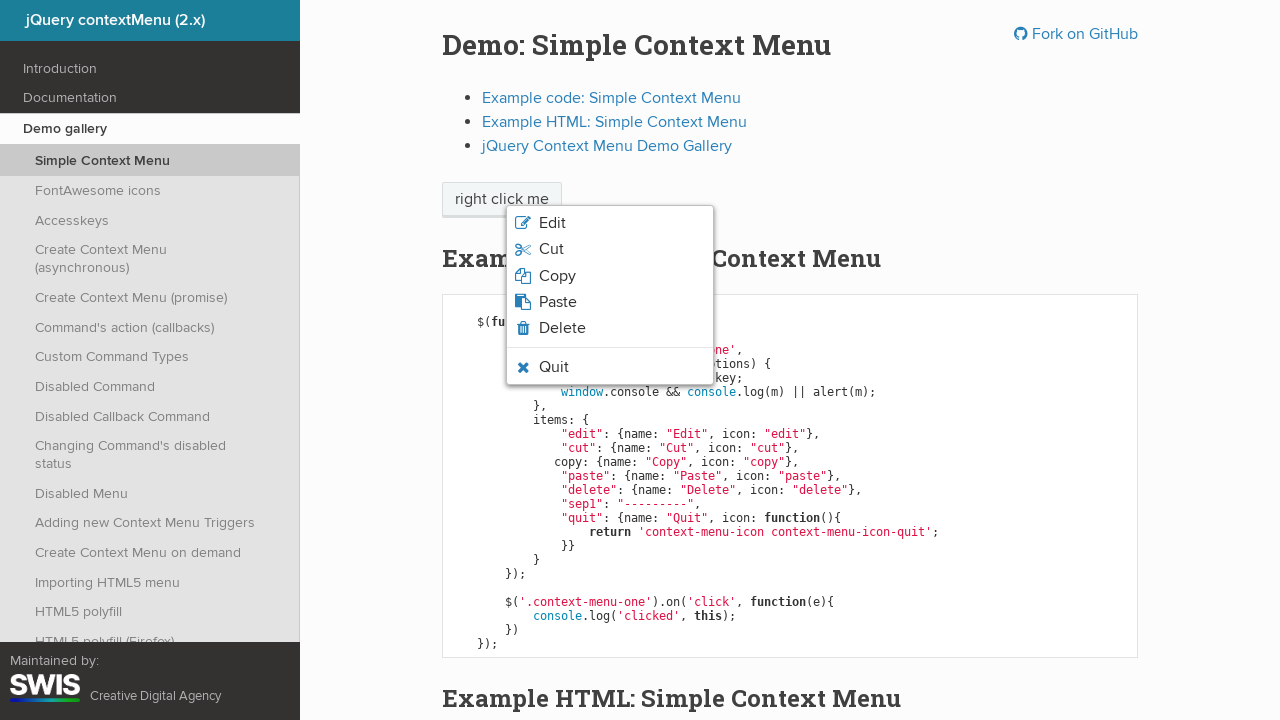

Clicked 'Copy' option from context menu at (557, 276) on ul.context-menu-list span:has-text('Copy')
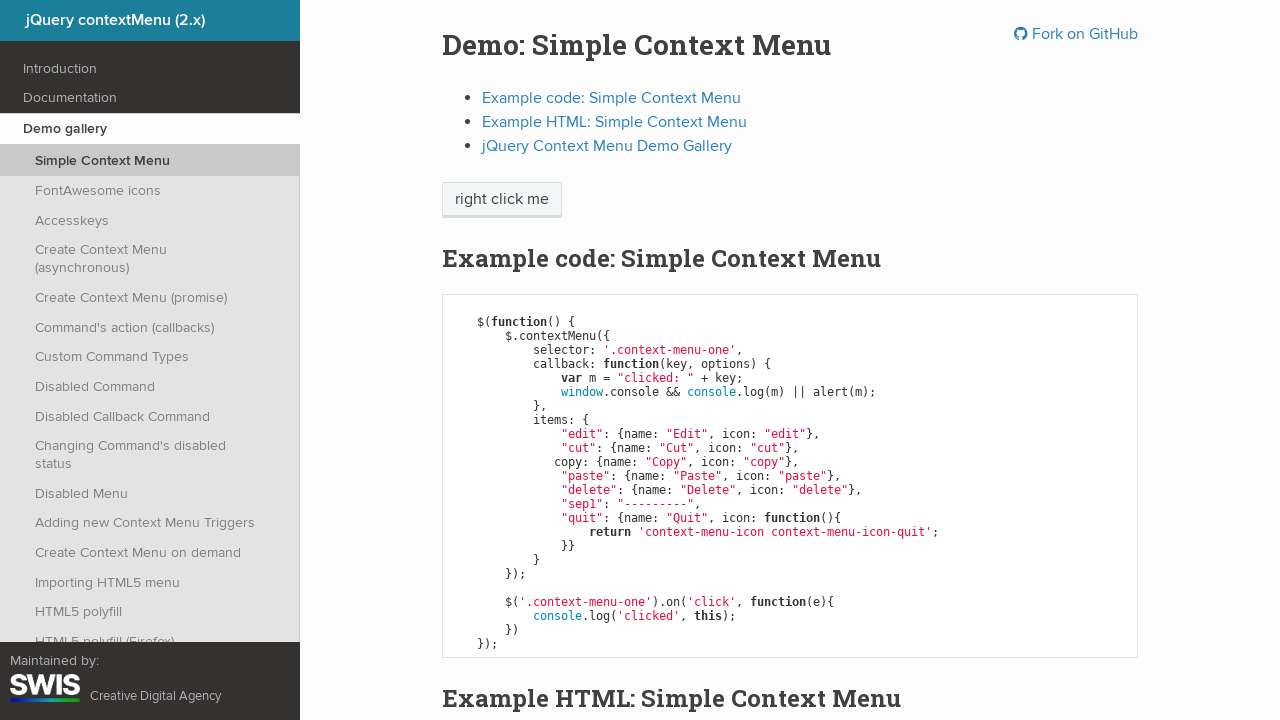

Set up alert dialog handler to accept dialogs
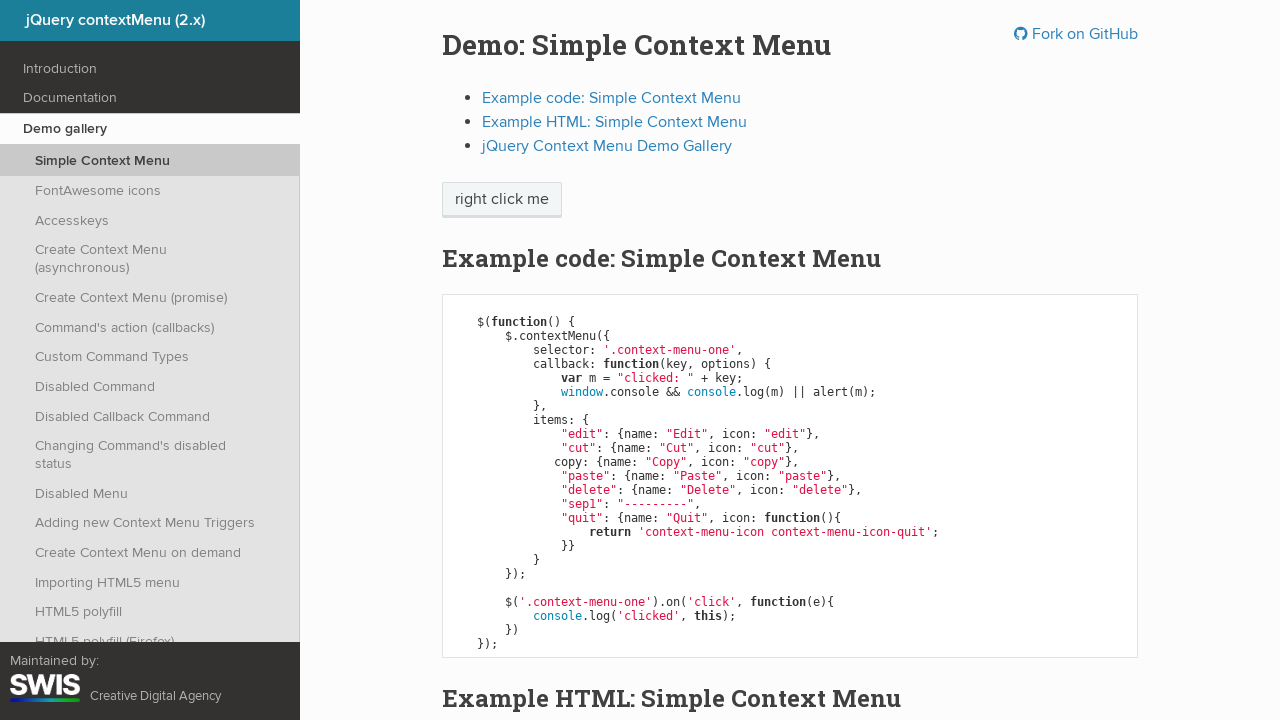

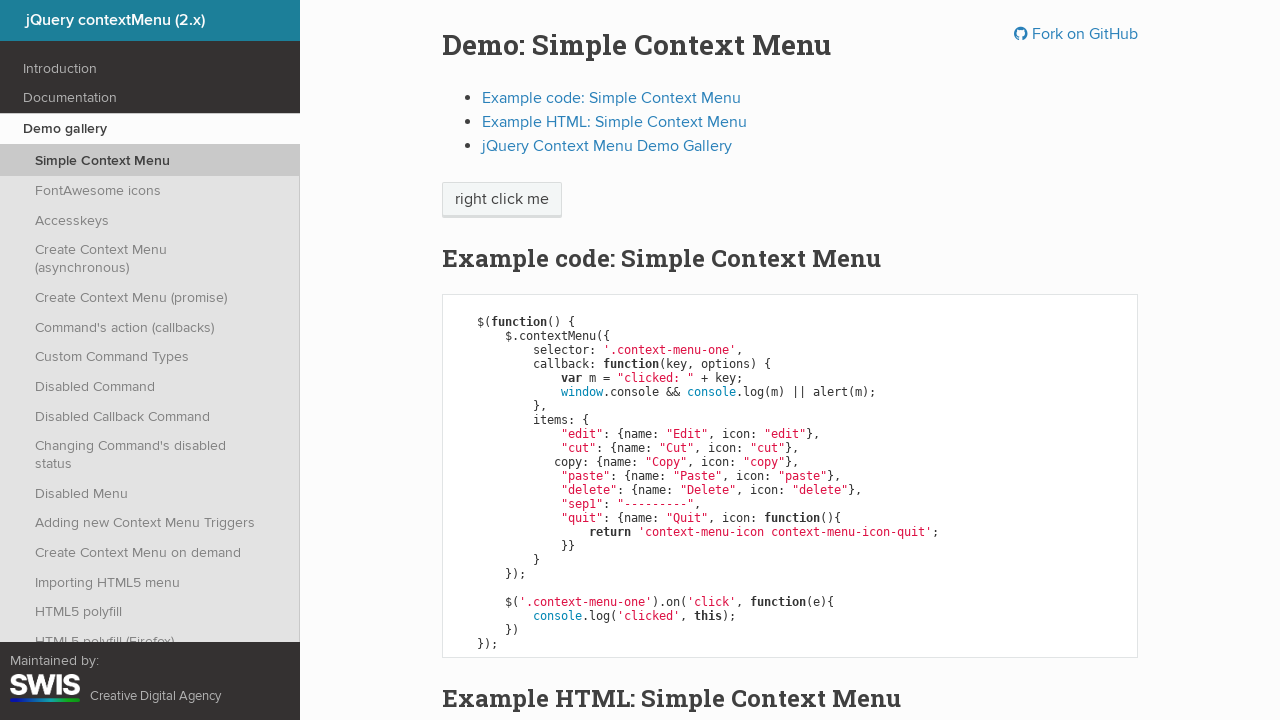